Tests browser navigation features including back, forward, and refresh on YouTube homepage

Starting URL: https://www.youtube.com

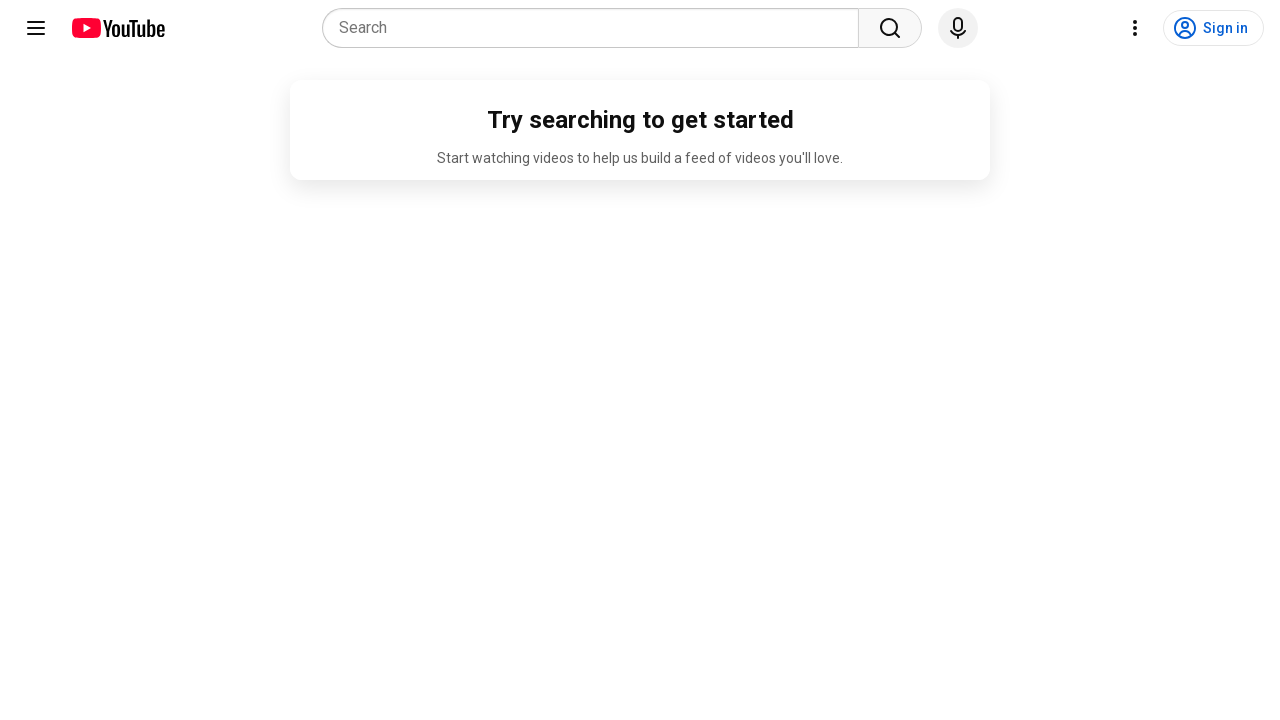

Waited 3 seconds for YouTube homepage to load
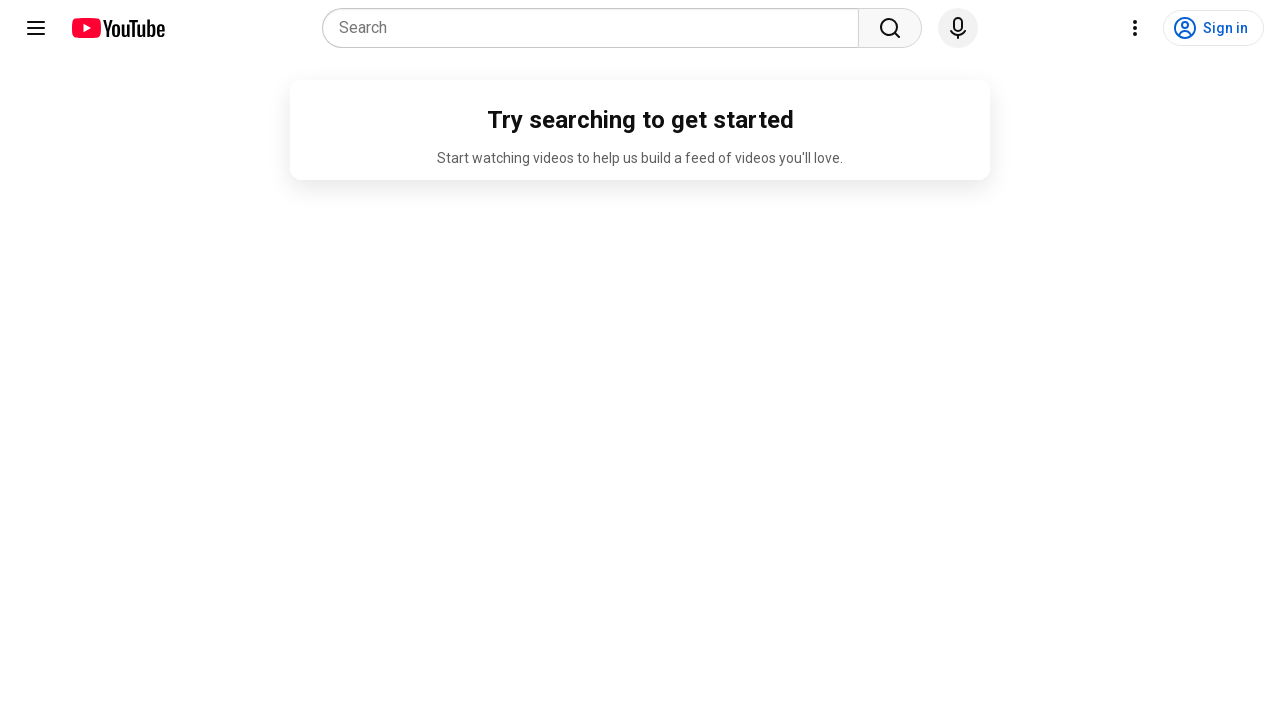

Navigated back using browser back button
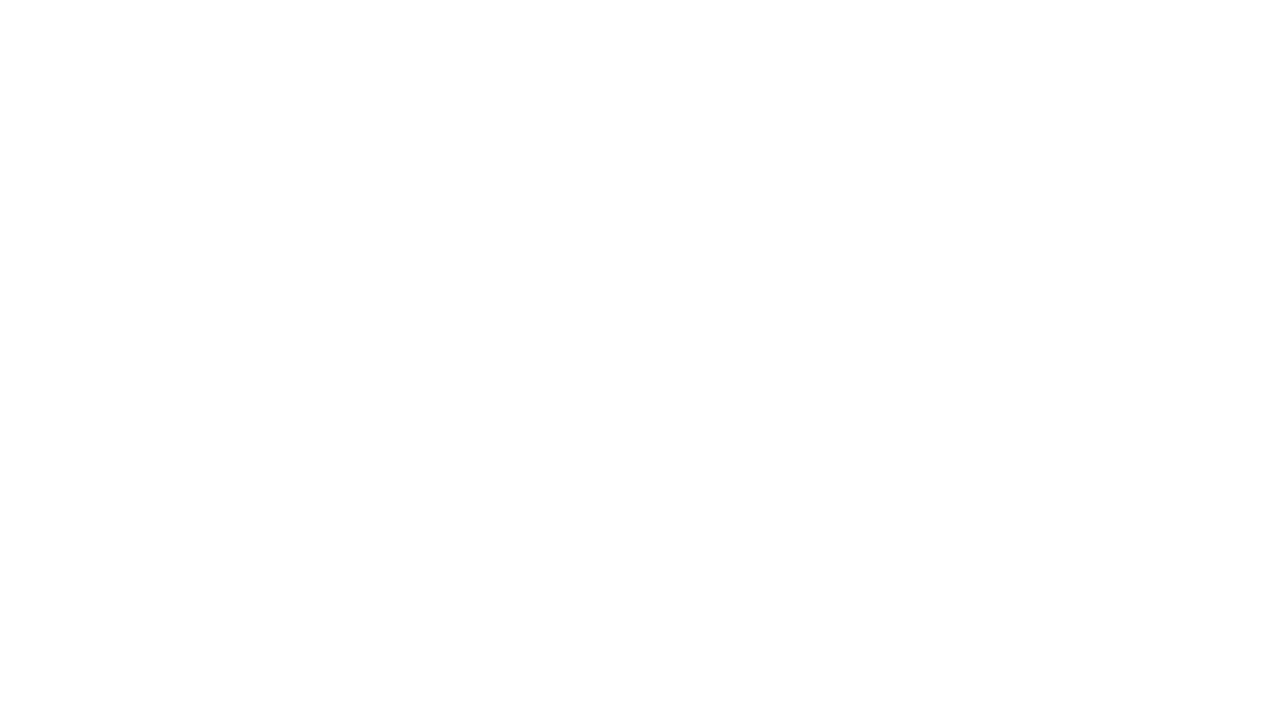

Navigated forward using browser forward button
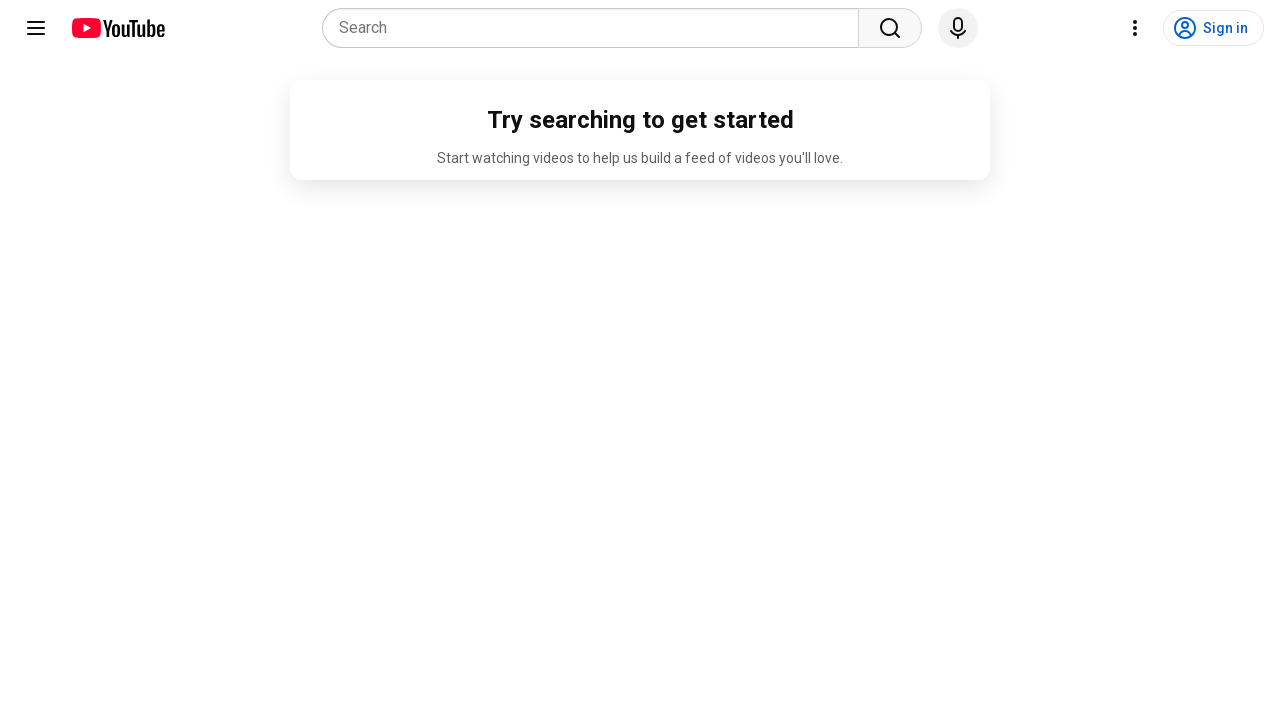

Refreshed the page
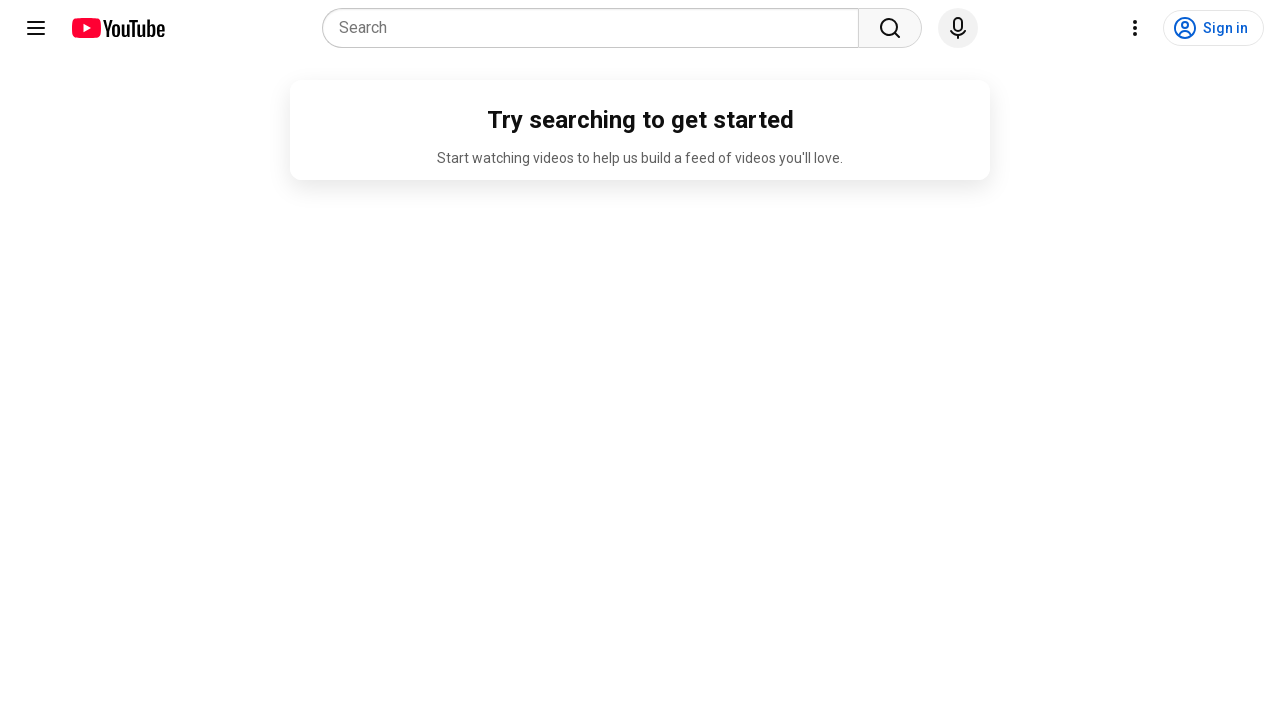

Retrieved current URL: https://www.youtube.com/
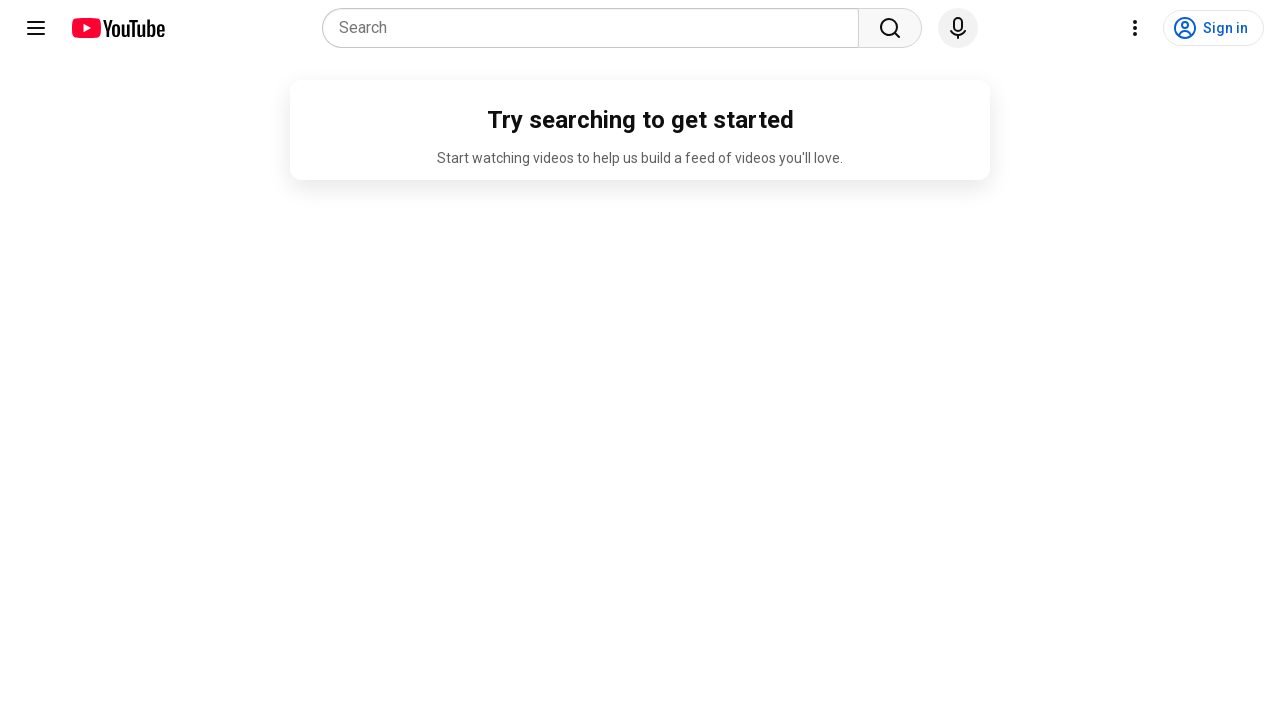

Retrieved page title: YouTube
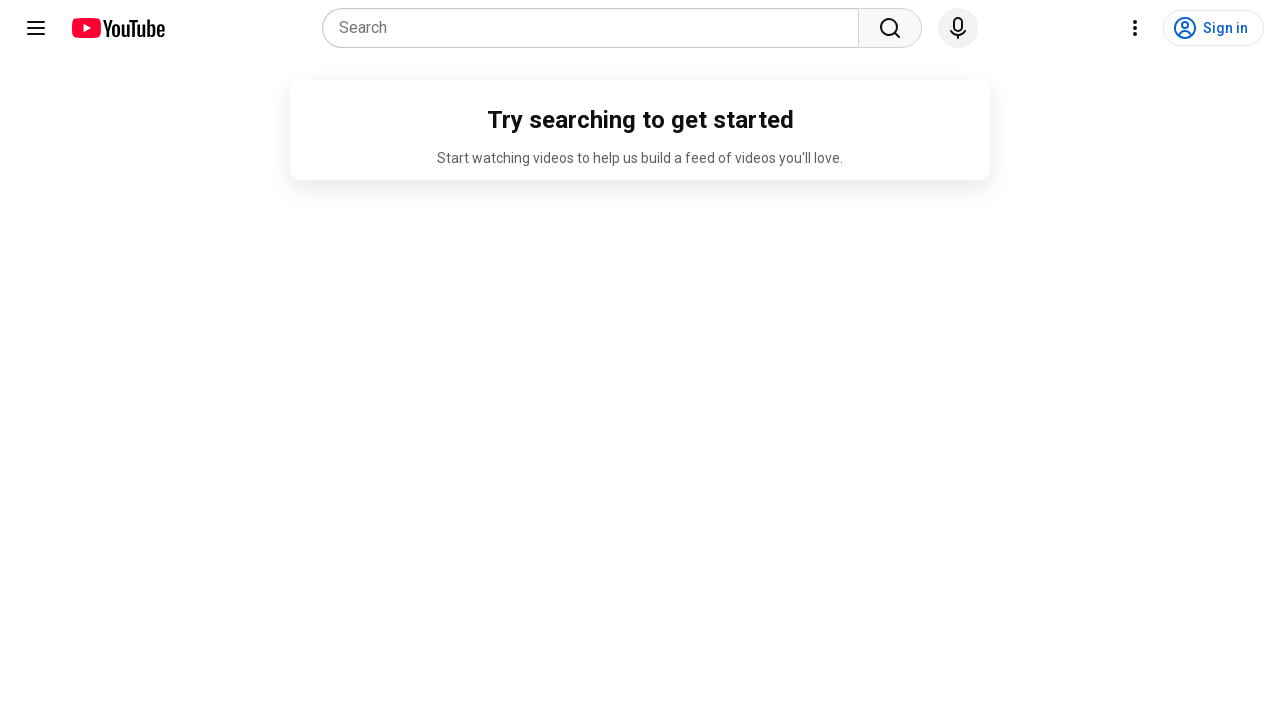

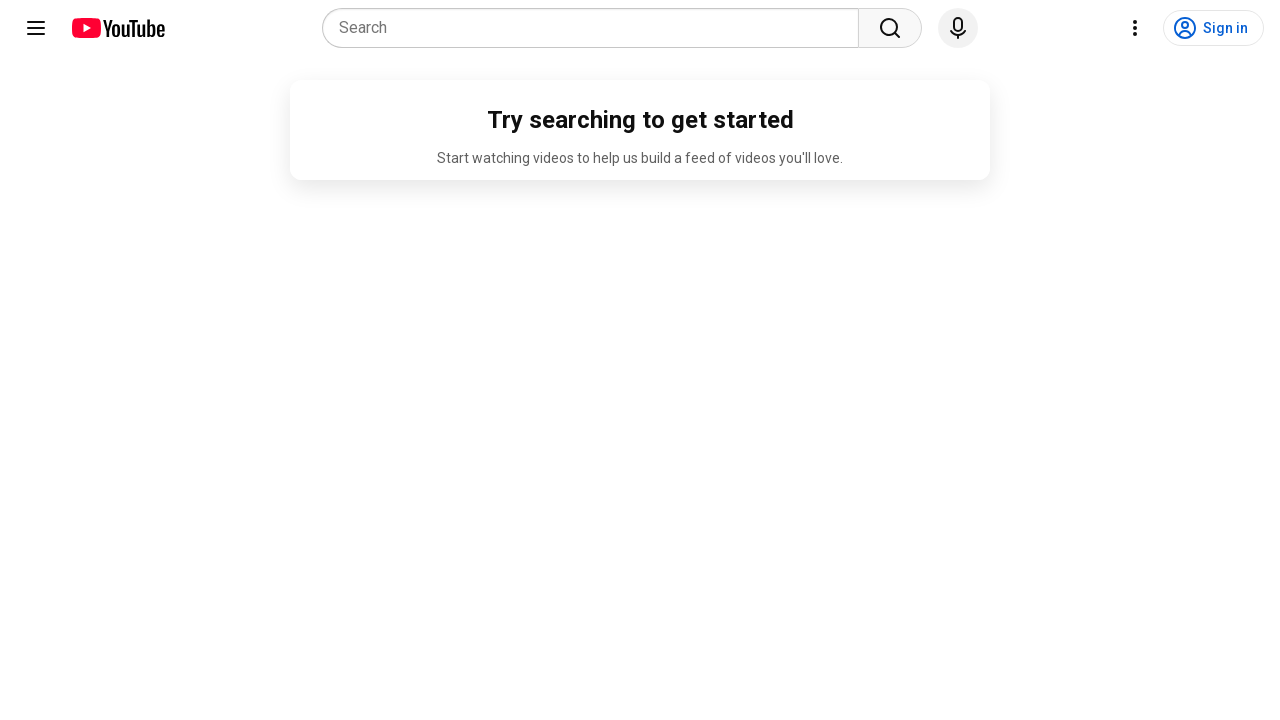